Tests editing a todo item by double-clicking, changing the text, and pressing Enter

Starting URL: https://demo.playwright.dev/todomvc

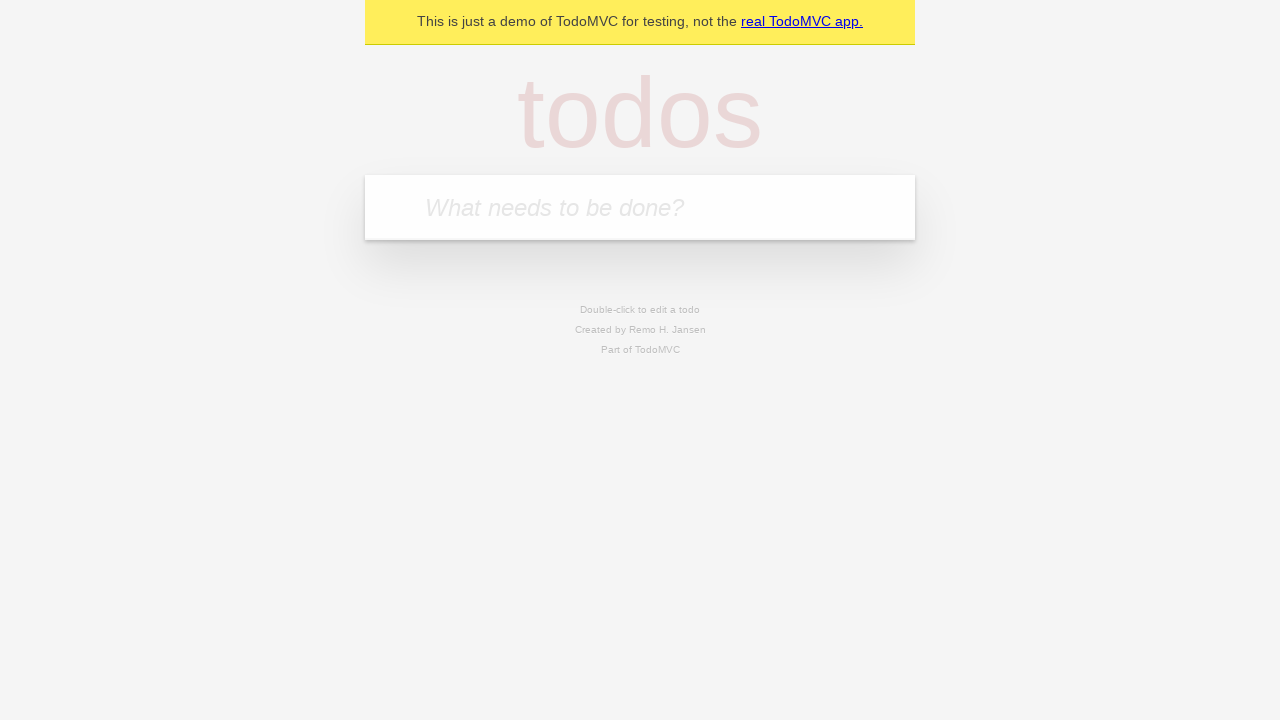

Filled new todo field with 'buy some cheese' on internal:attr=[placeholder="What needs to be done?"i]
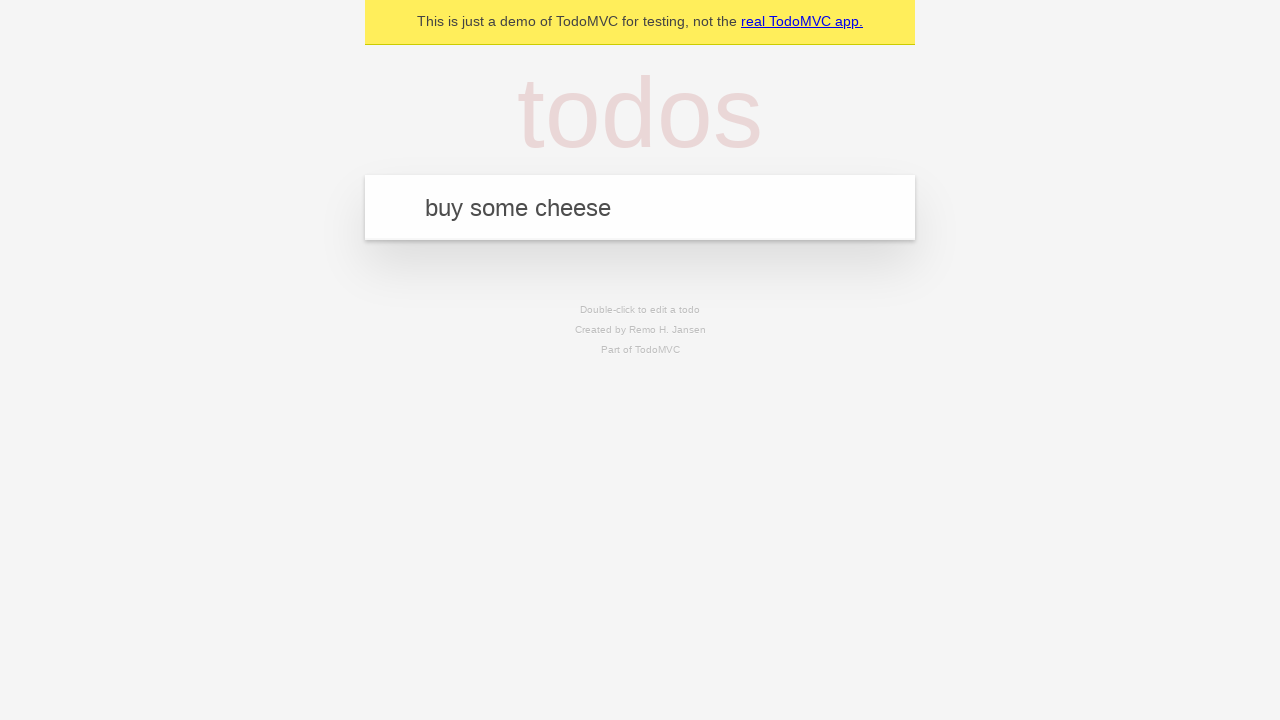

Pressed Enter to create todo 'buy some cheese' on internal:attr=[placeholder="What needs to be done?"i]
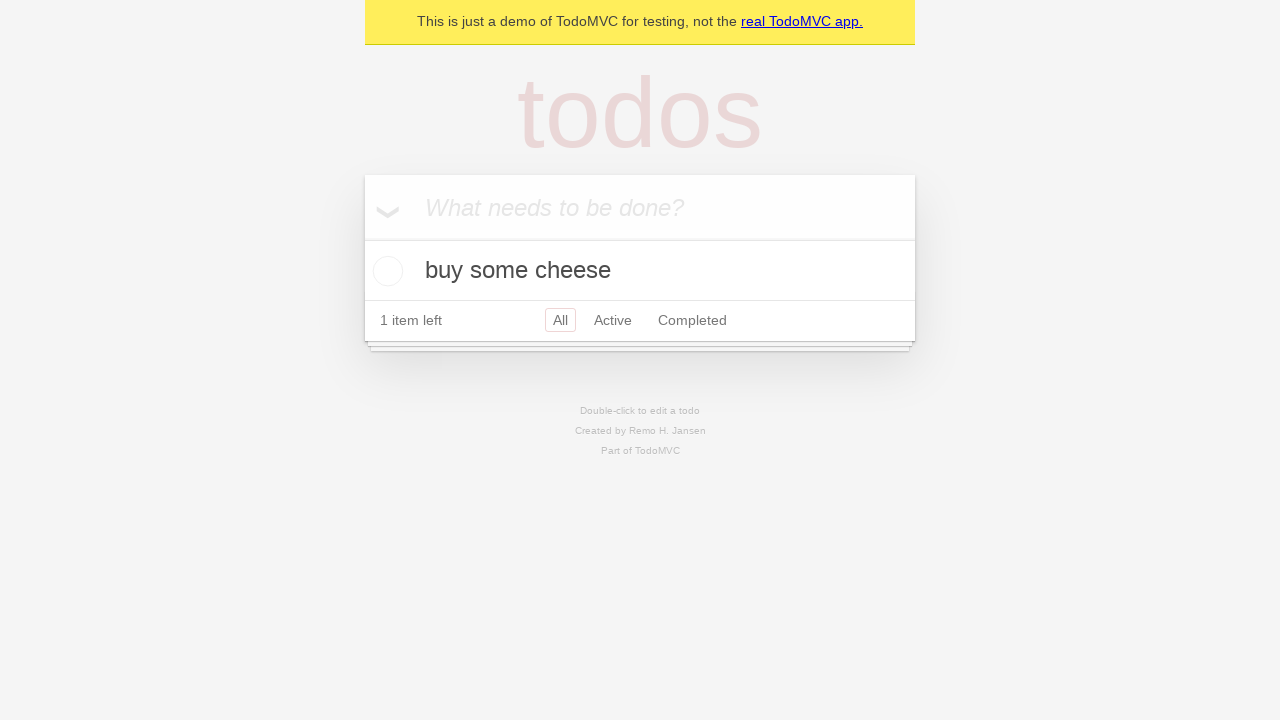

Filled new todo field with 'feed the cat' on internal:attr=[placeholder="What needs to be done?"i]
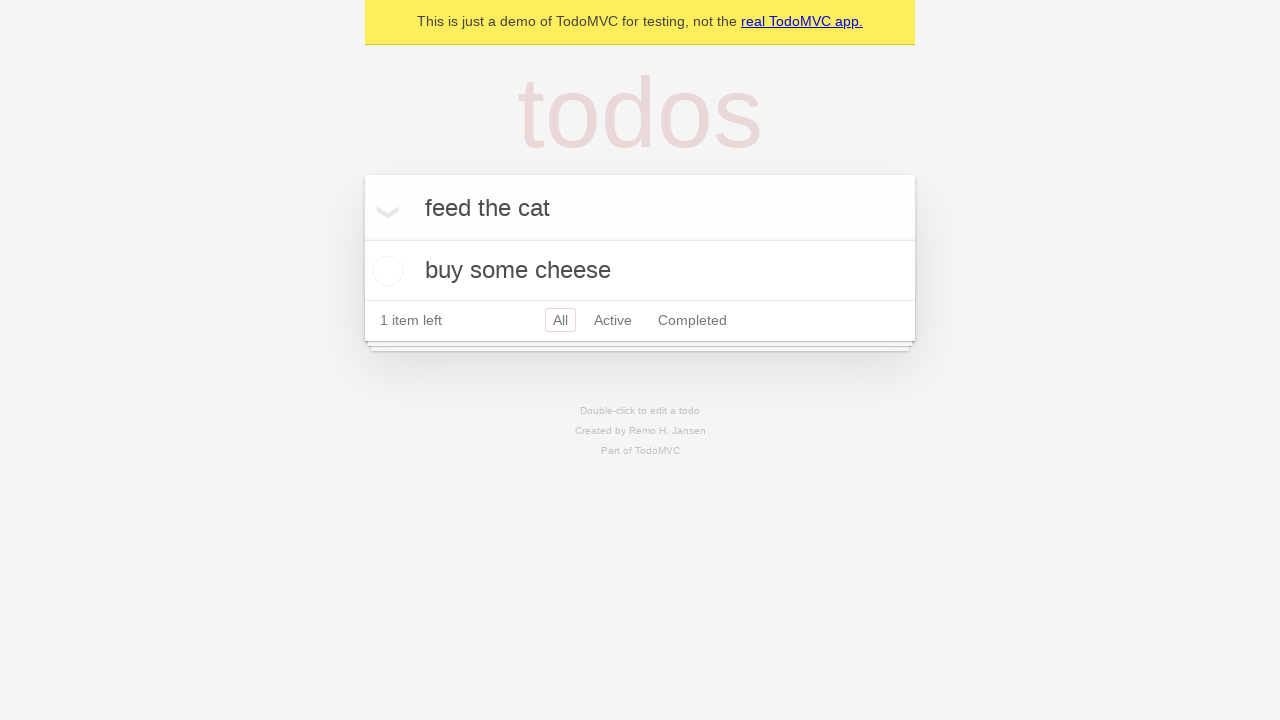

Pressed Enter to create todo 'feed the cat' on internal:attr=[placeholder="What needs to be done?"i]
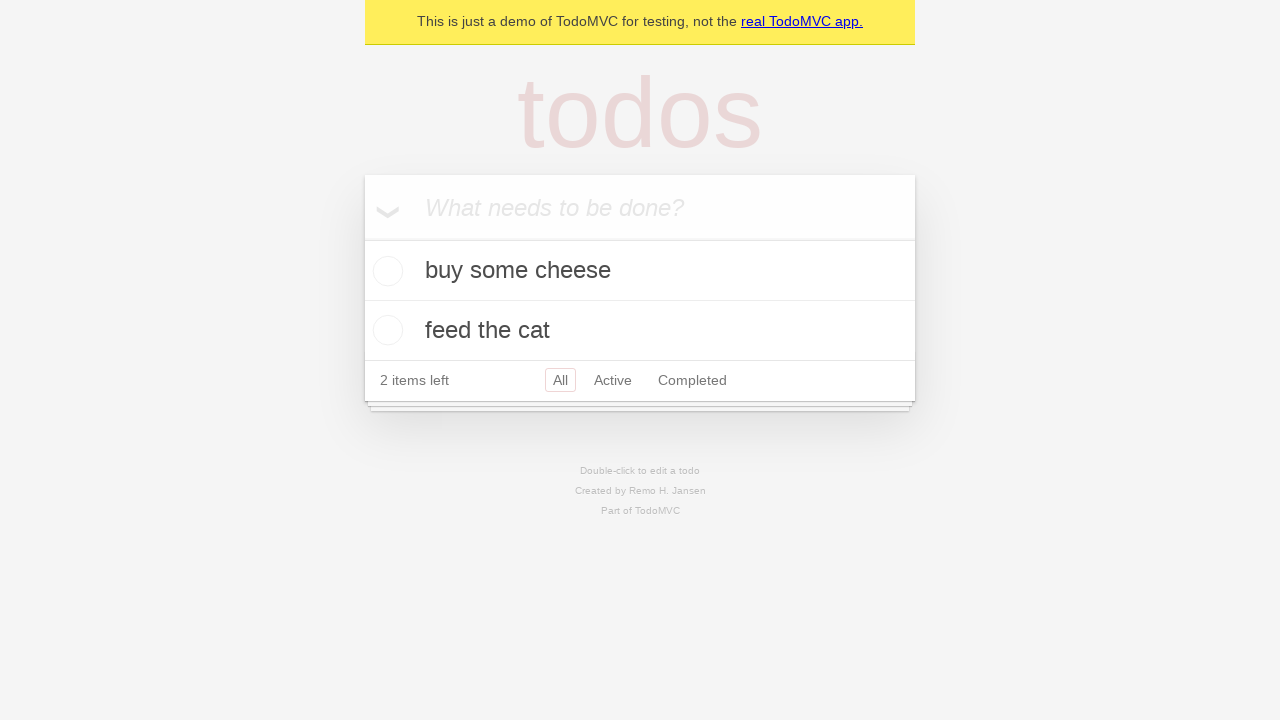

Filled new todo field with 'book a doctors appointment' on internal:attr=[placeholder="What needs to be done?"i]
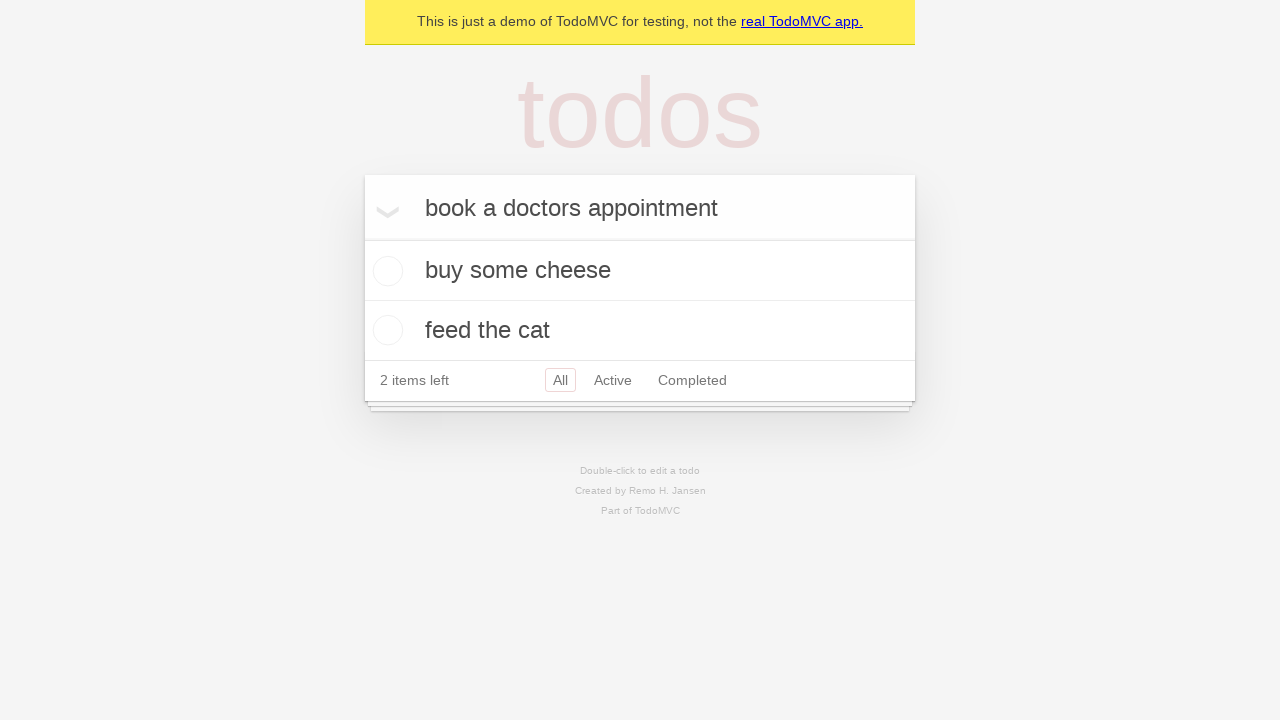

Pressed Enter to create todo 'book a doctors appointment' on internal:attr=[placeholder="What needs to be done?"i]
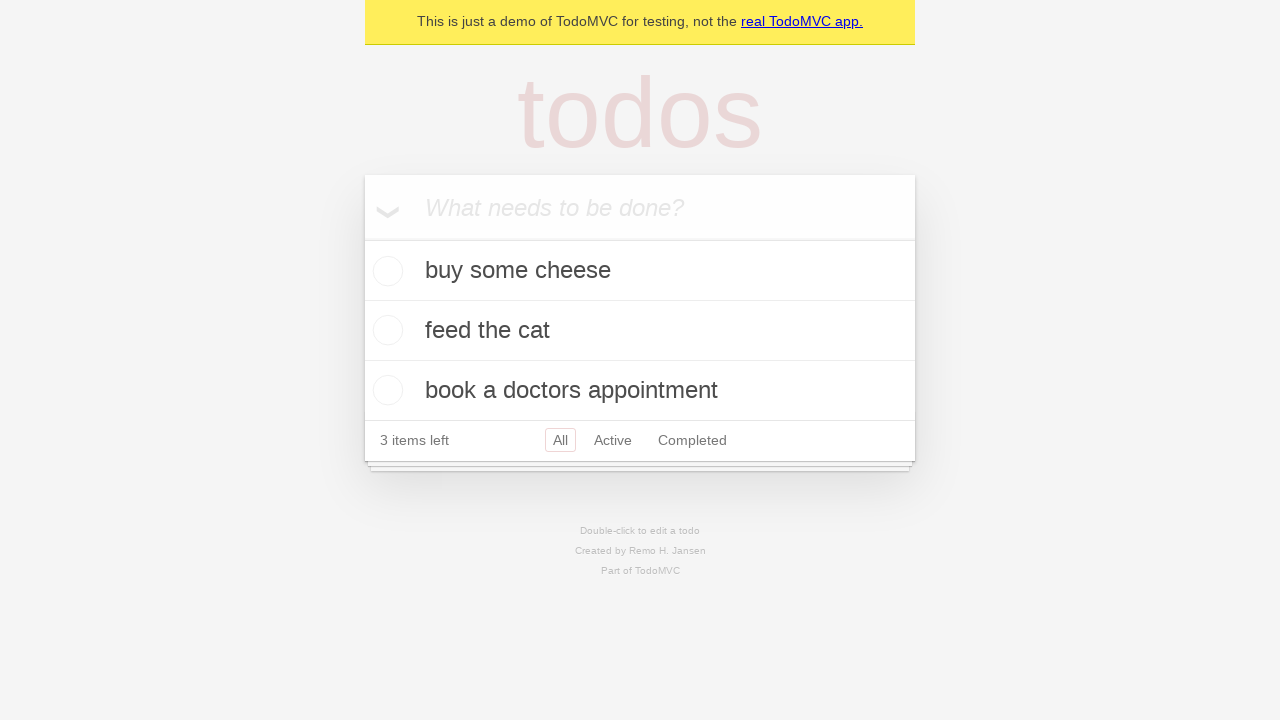

Waited for todo items to load
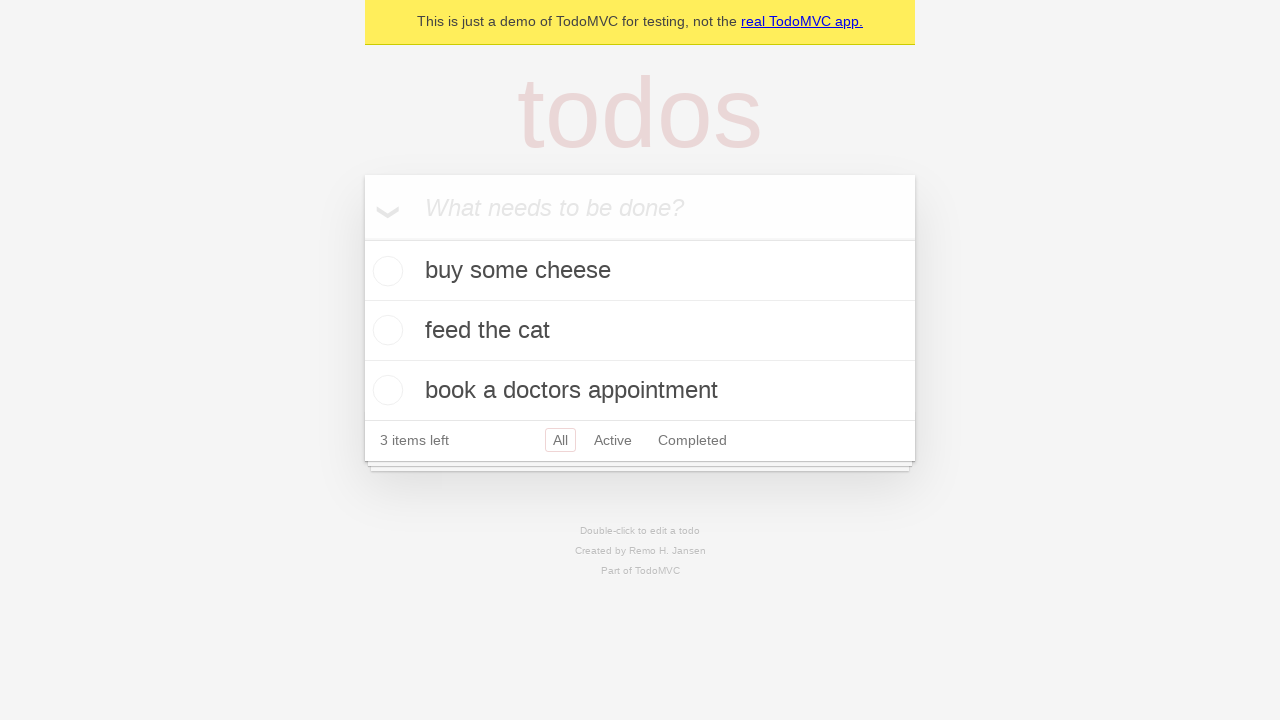

Retrieved all todo items
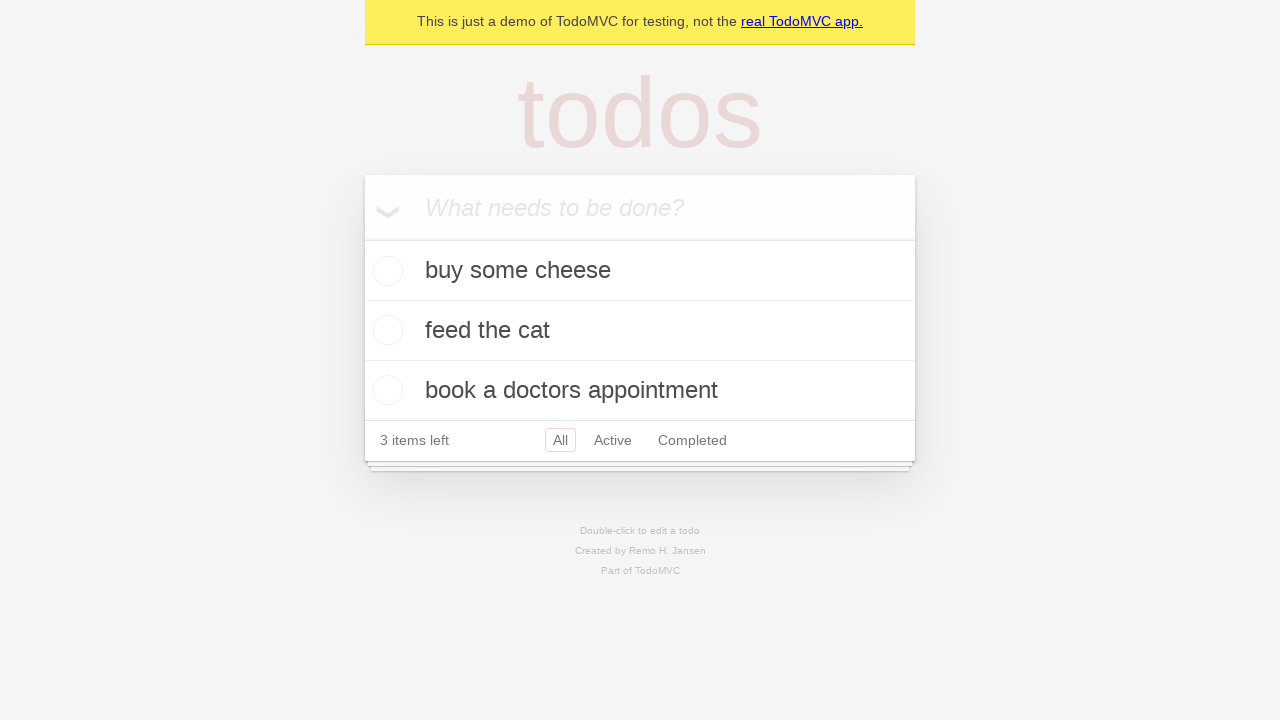

Selected the second todo item
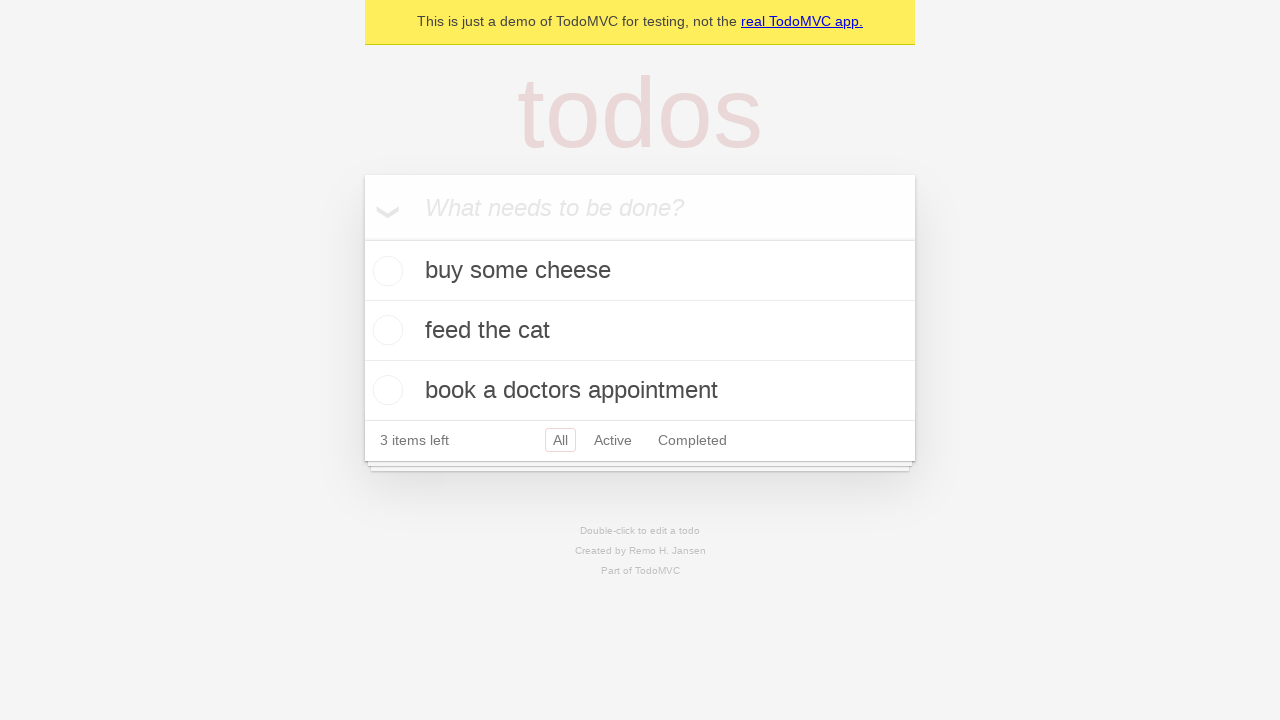

Double-clicked the second todo item to enter edit mode at (640, 331) on internal:testid=[data-testid="todo-item"s] >> nth=1
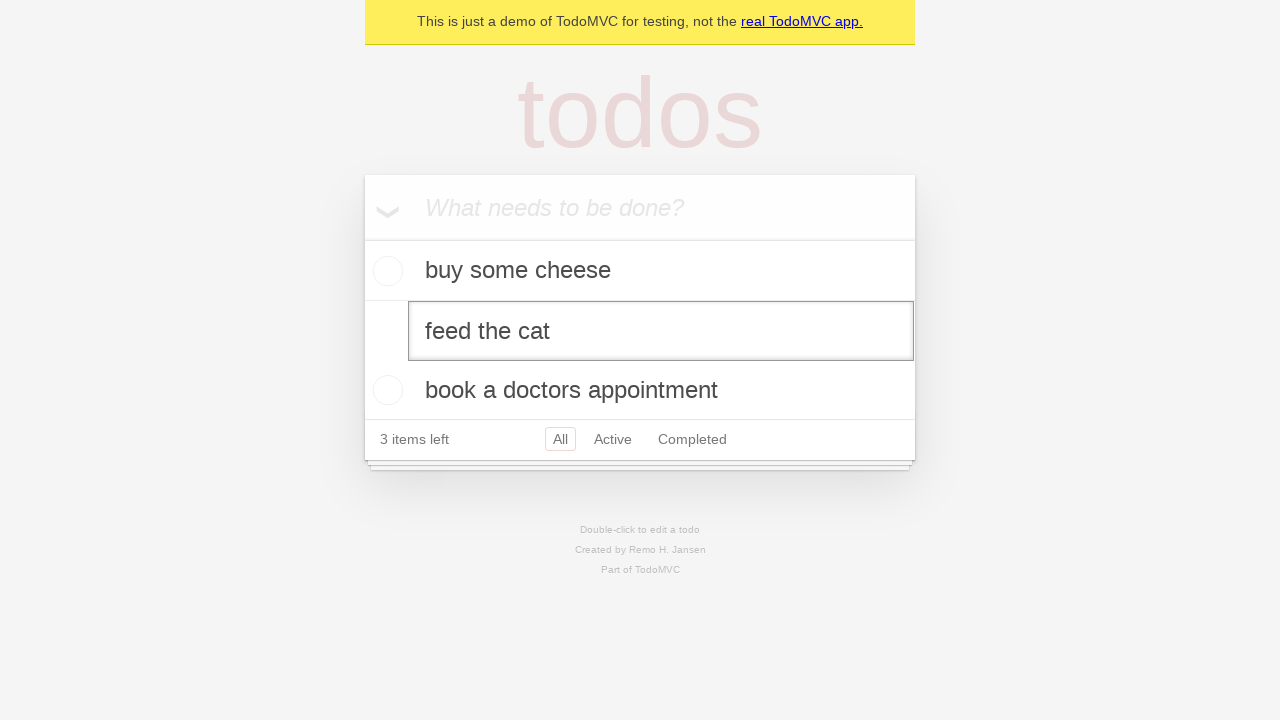

Changed todo text to 'buy some sausages' on internal:testid=[data-testid="todo-item"s] >> nth=1 >> internal:role=textbox[nam
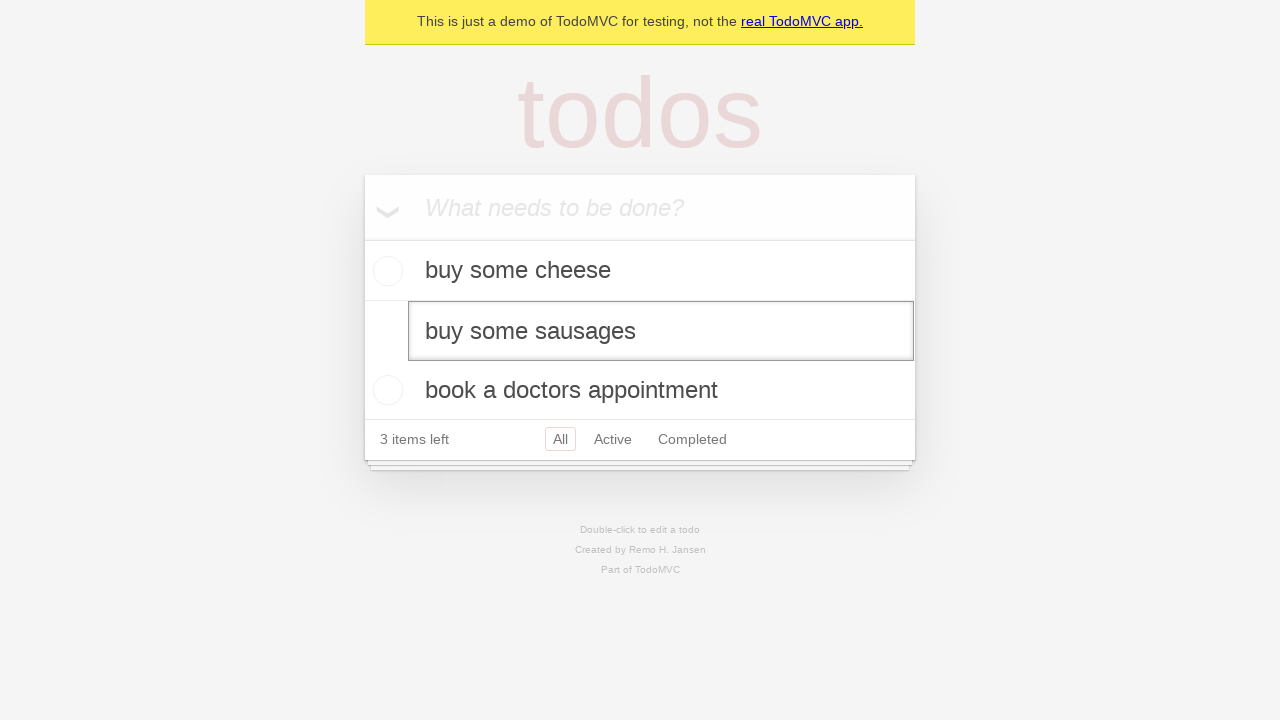

Pressed Enter to confirm the edit on internal:testid=[data-testid="todo-item"s] >> nth=1 >> internal:role=textbox[nam
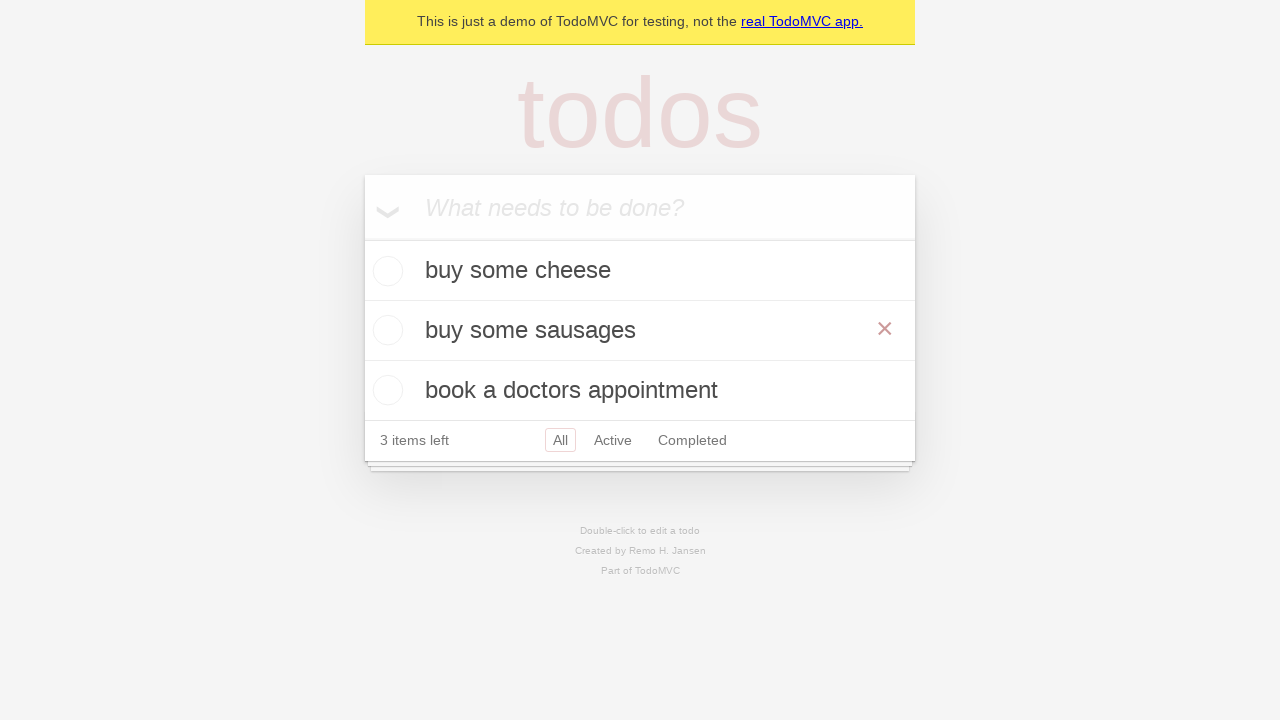

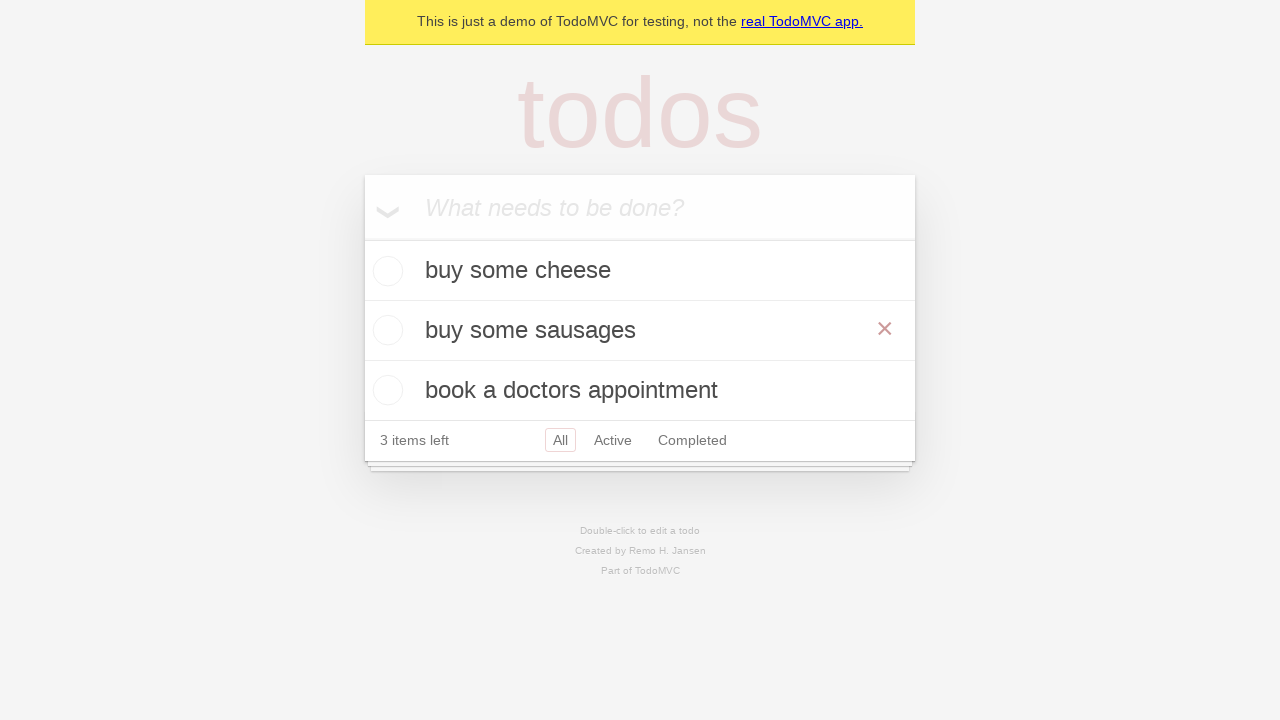